Tests various scroll actions on the jQuery UI ThemeRoller page, including scrolling to specific elements, scrolling by a fixed amount, and scrolling from an element origin.

Starting URL: https://jqueryui.com/themeroller/

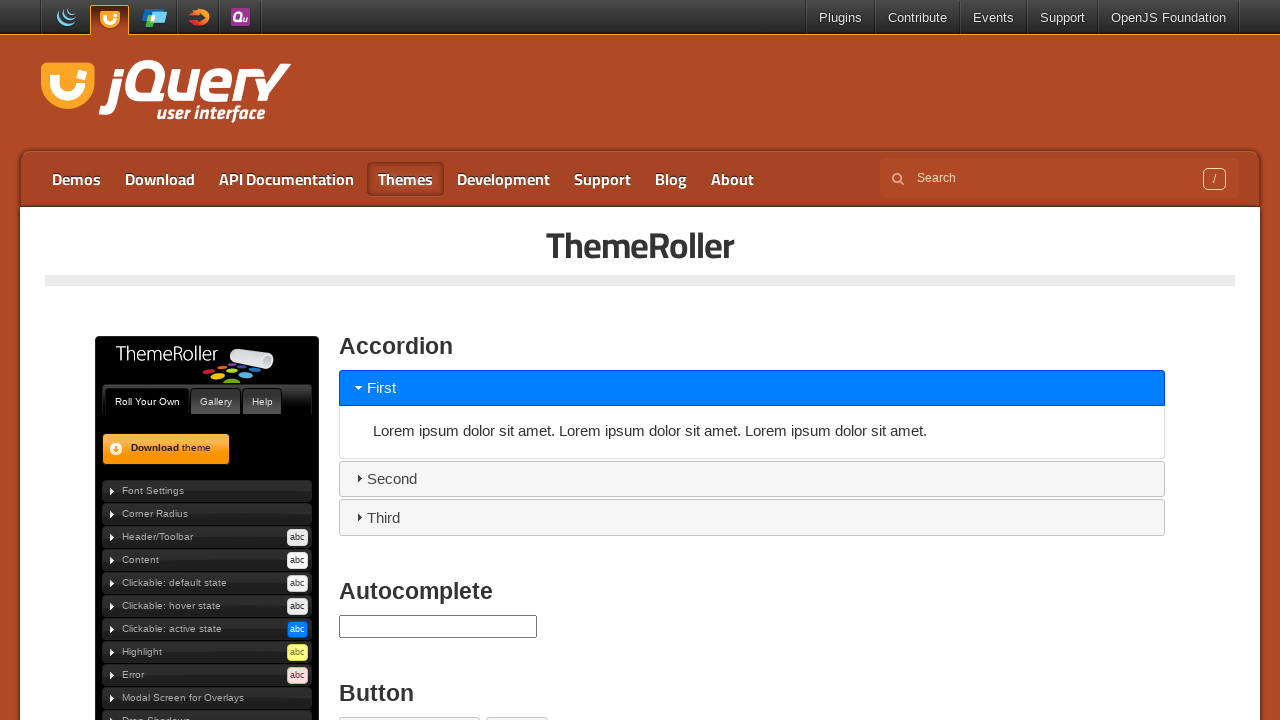

Waited for page to load (networkidle state)
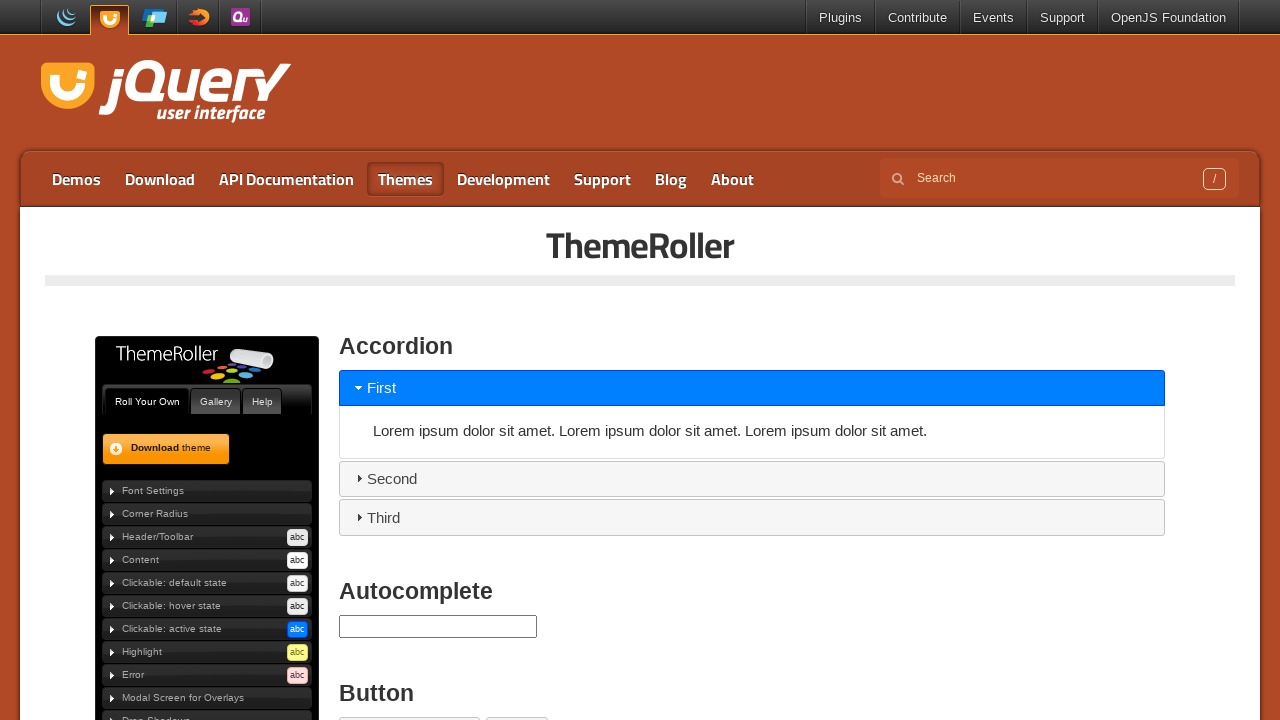

Scrolled slider handle into view
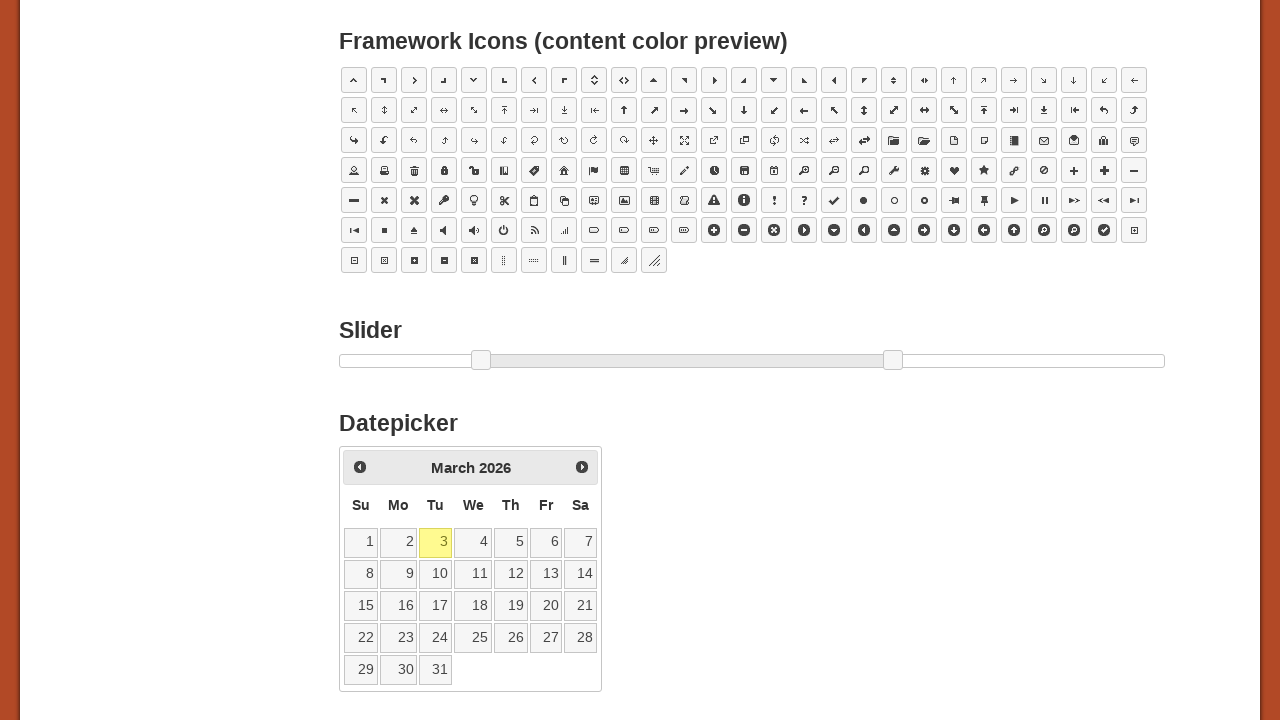

Waited 2 seconds before next action
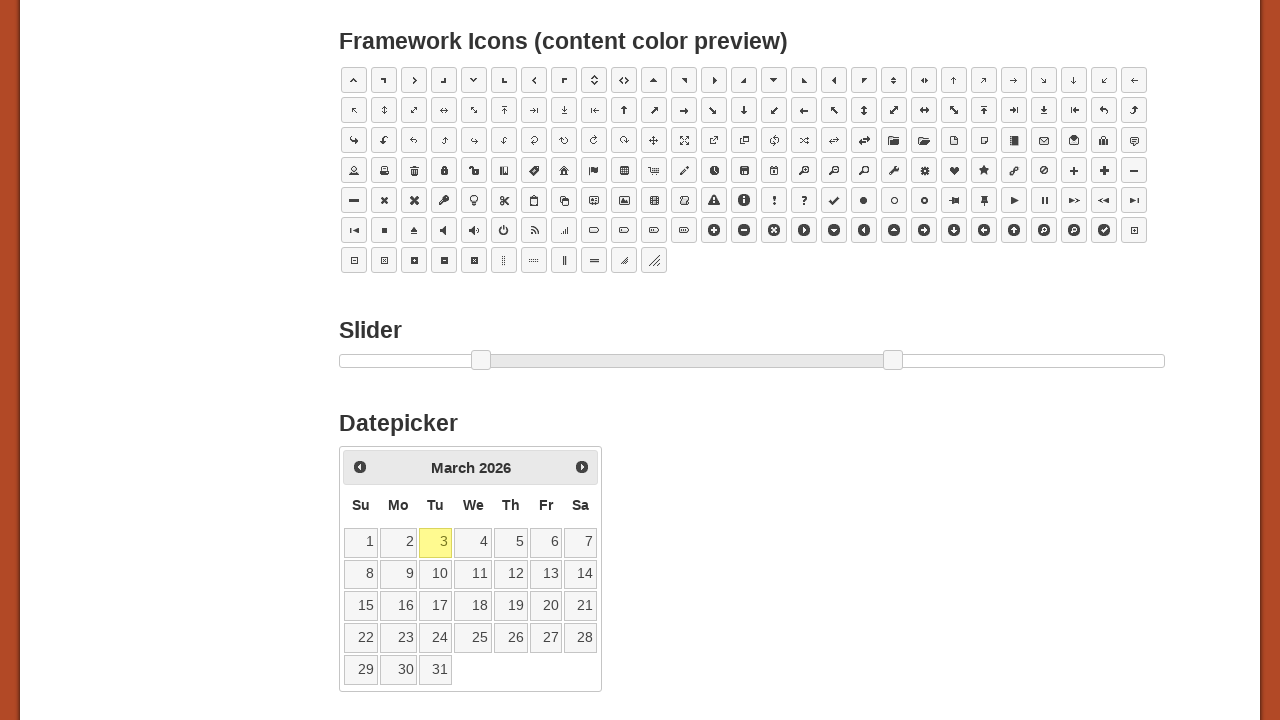

Scrolled tooltip element into view
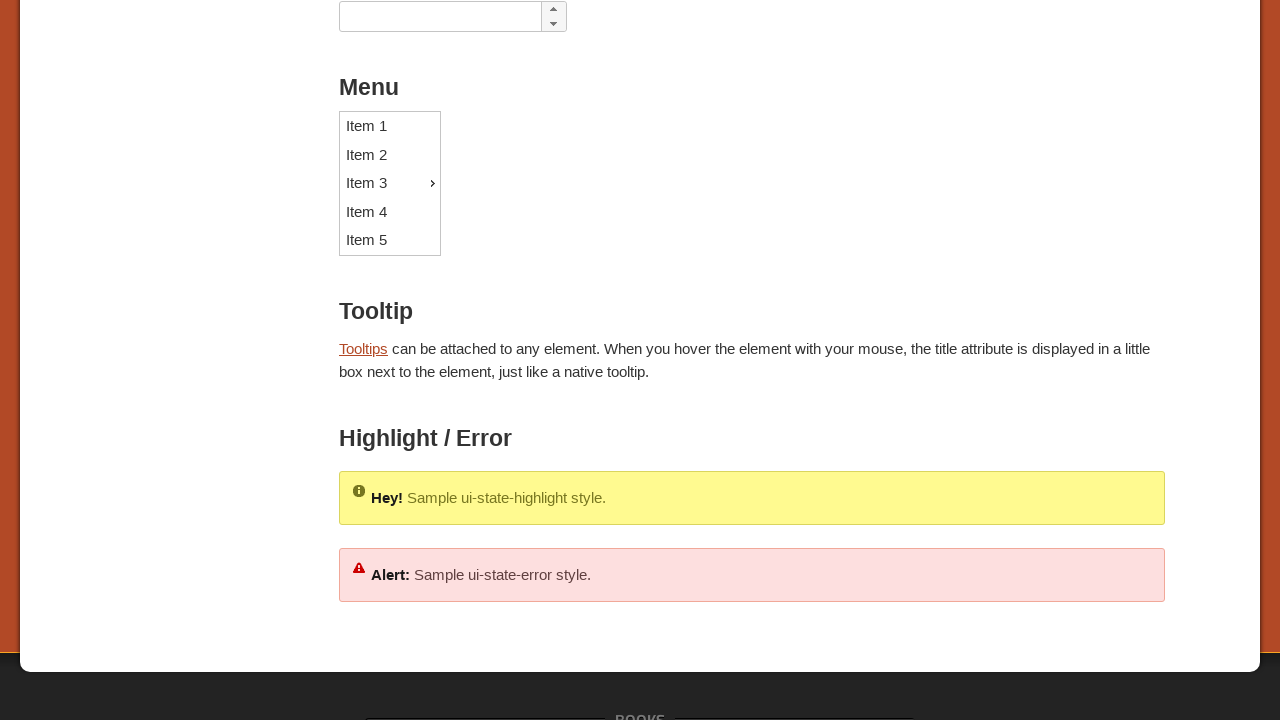

Scrolled down by 500 pixels using mouse wheel
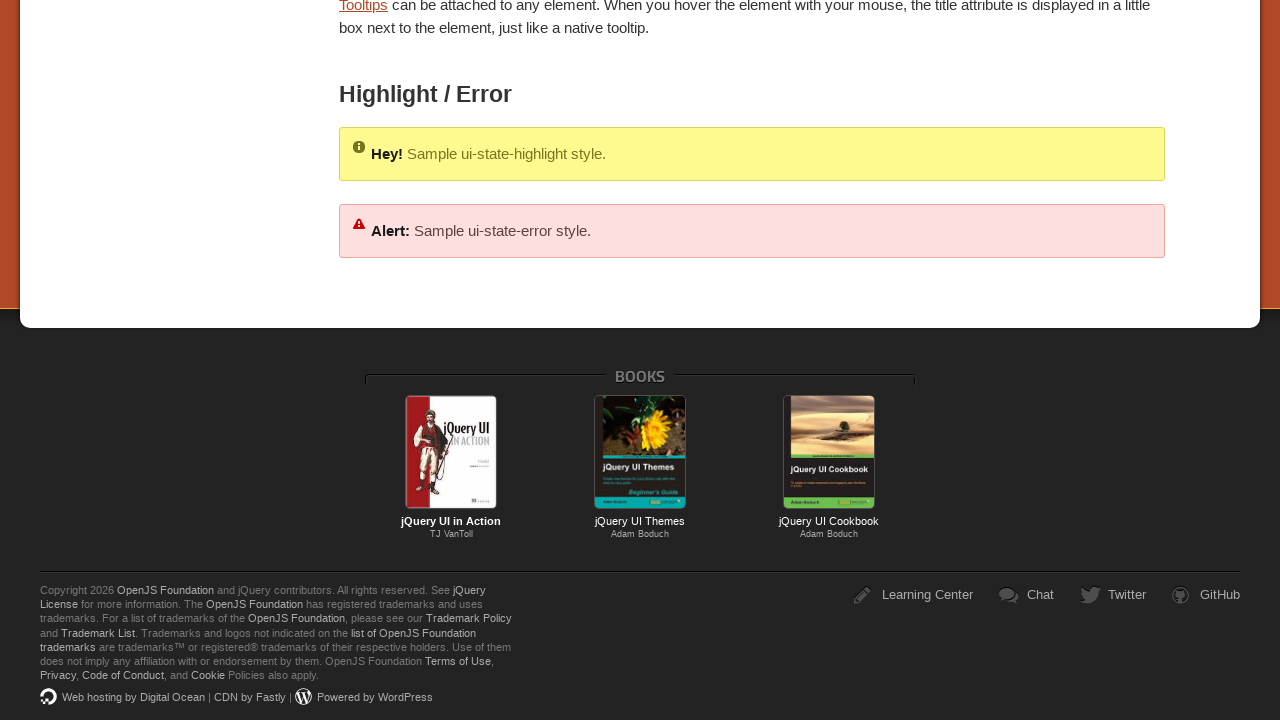

Waited 2 seconds before next action
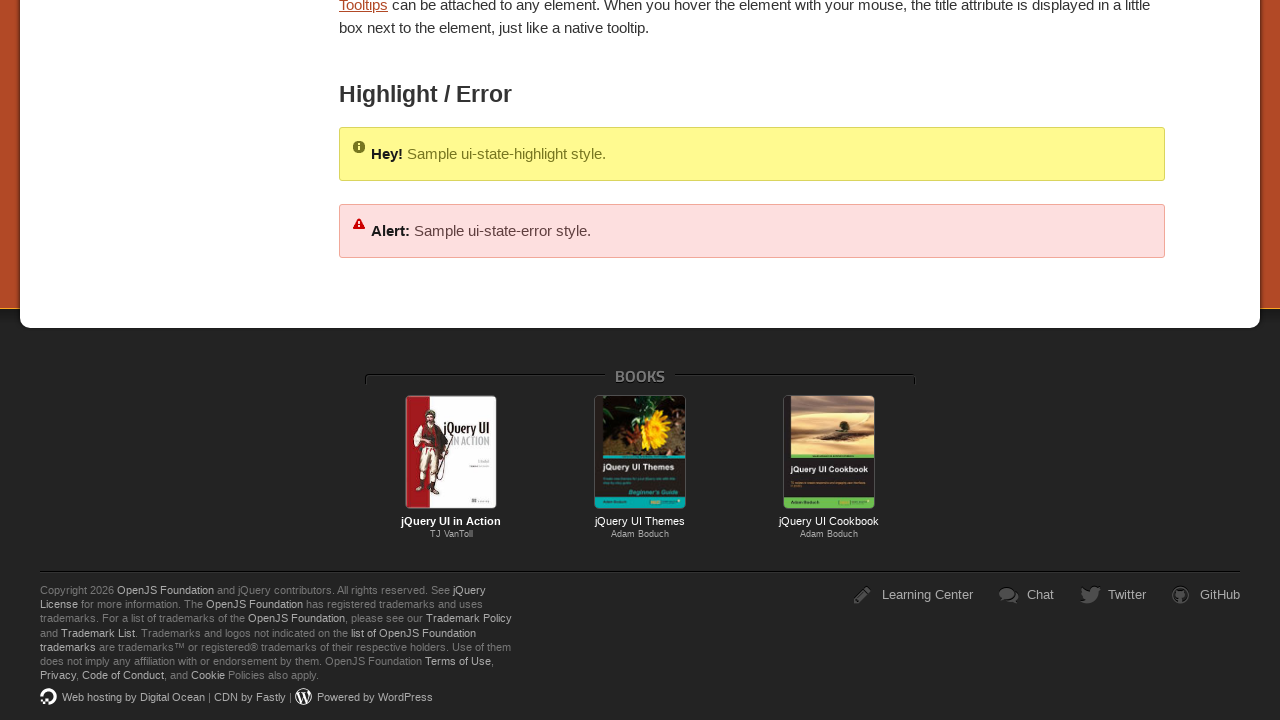

Scrolled tabs element into view
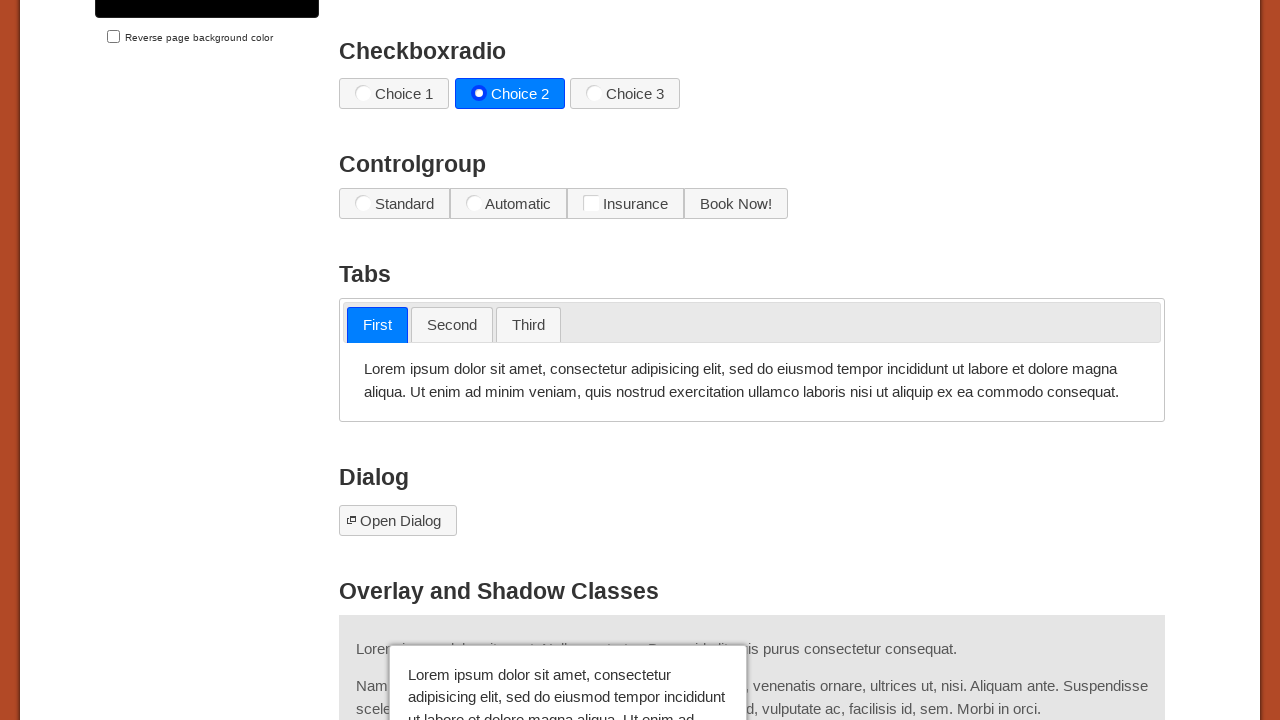

Scrolled down by 400 pixels from tabs element using mouse wheel
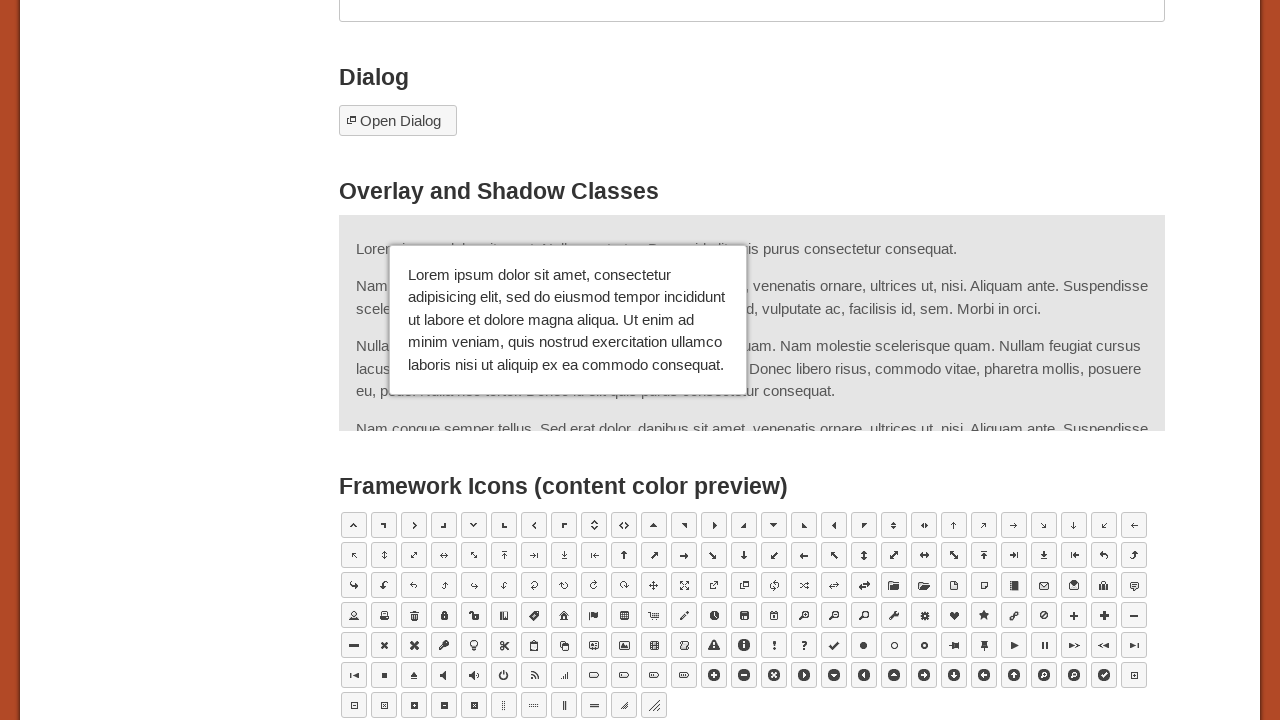

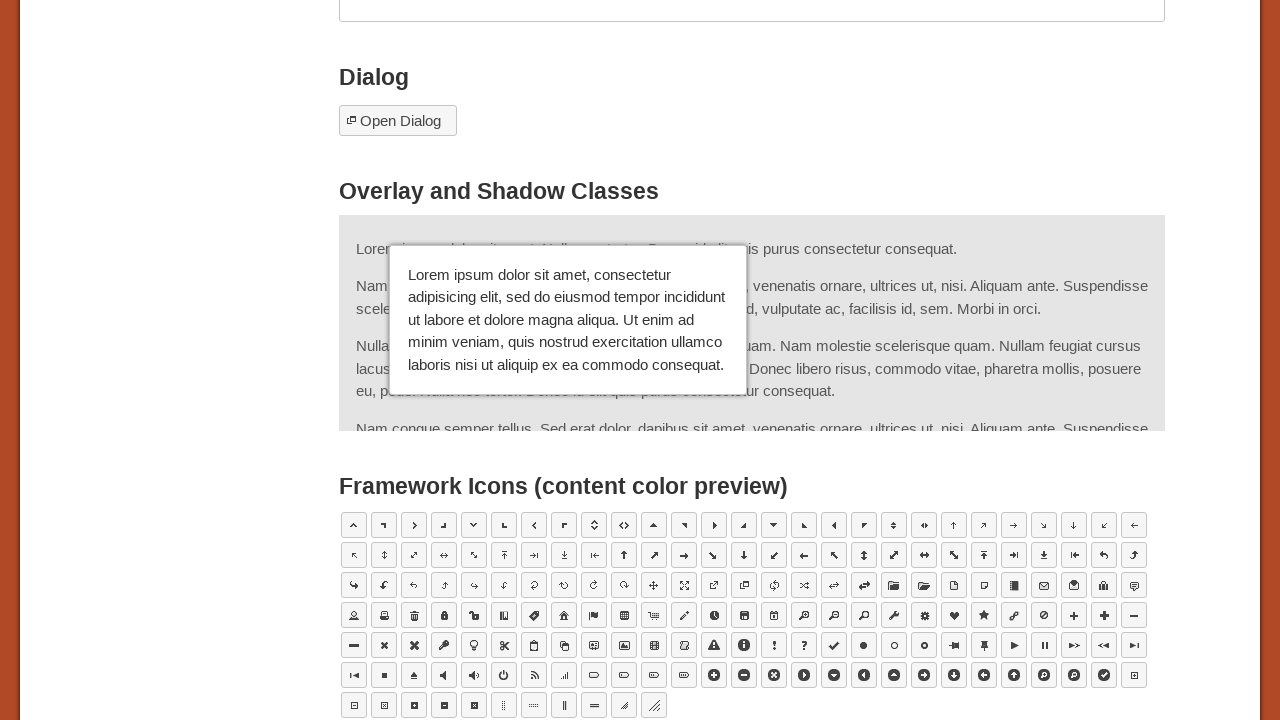